Tests filtering to display only completed items by clicking the Completed filter link.

Starting URL: https://demo.playwright.dev/todomvc

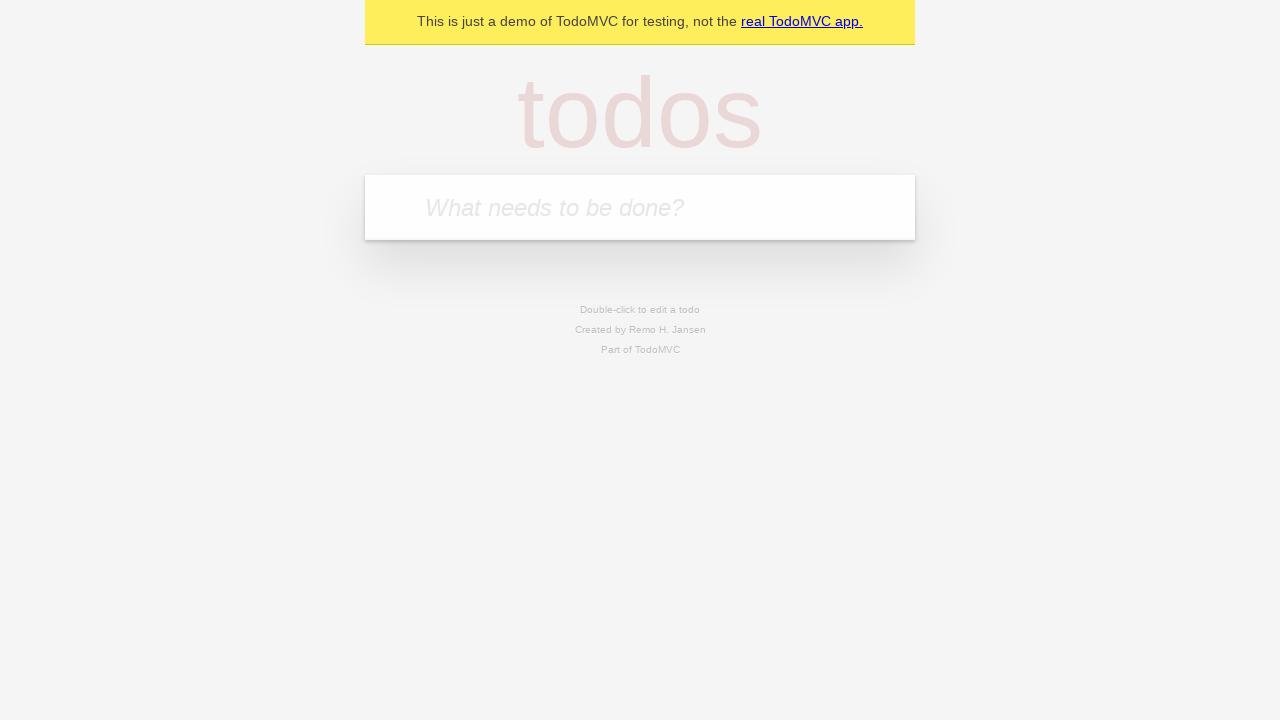

Filled todo input with 'buy some cheese' on internal:attr=[placeholder="What needs to be done?"i]
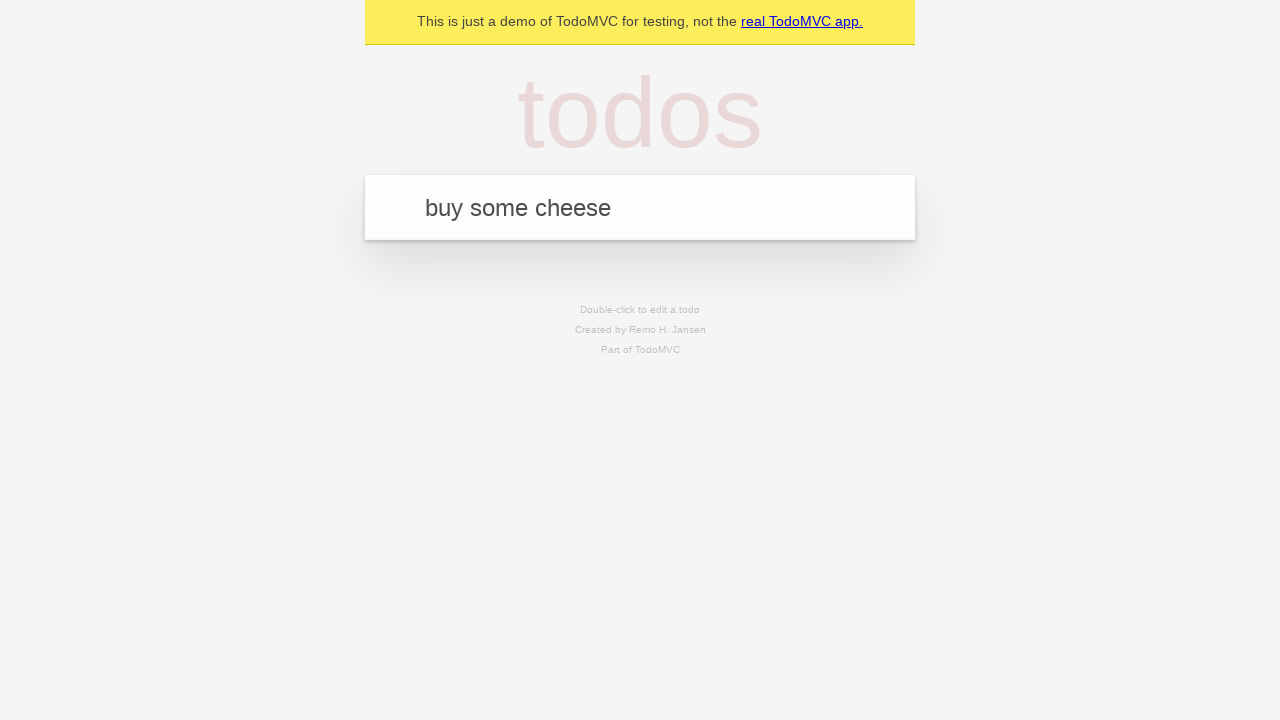

Pressed Enter to create first todo on internal:attr=[placeholder="What needs to be done?"i]
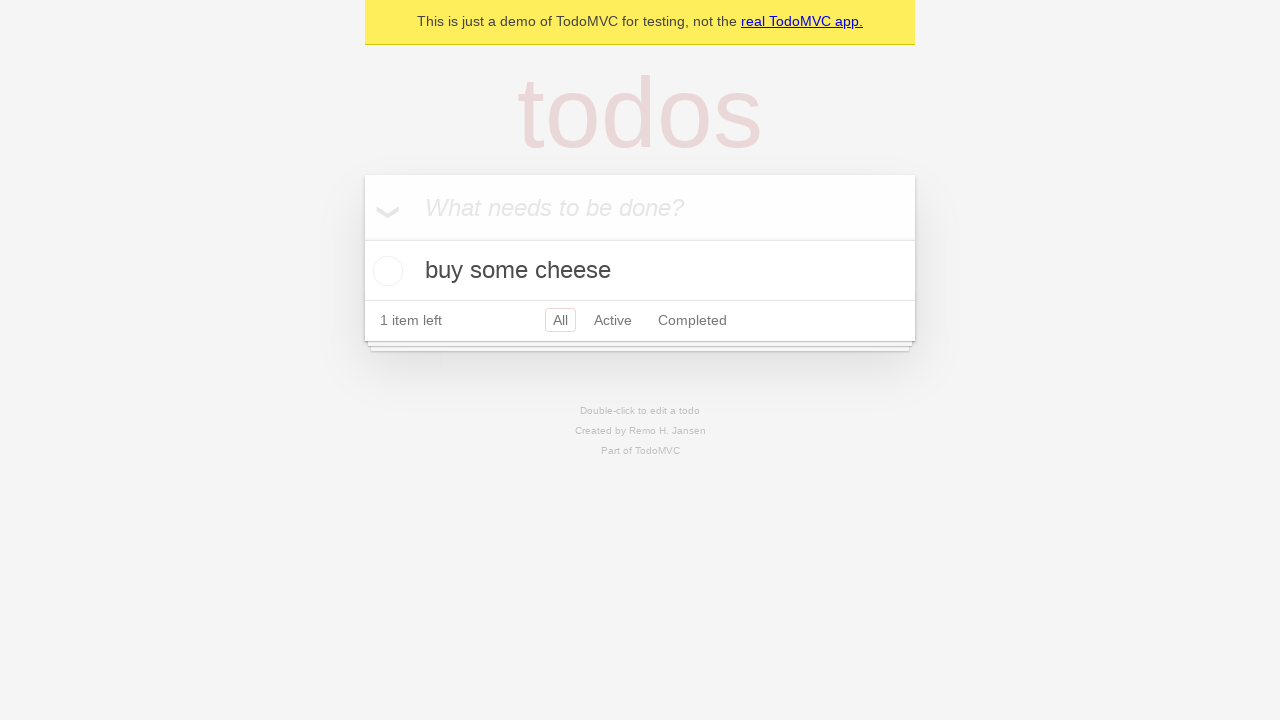

Filled todo input with 'feed the cat' on internal:attr=[placeholder="What needs to be done?"i]
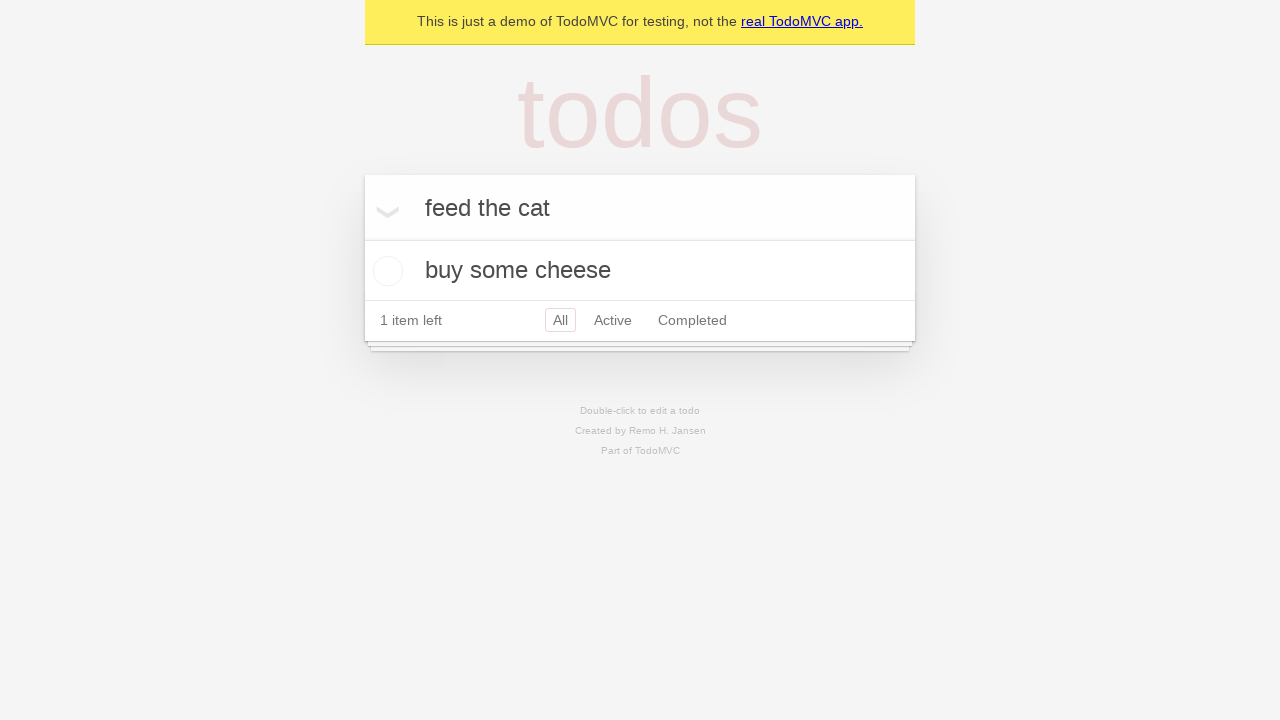

Pressed Enter to create second todo on internal:attr=[placeholder="What needs to be done?"i]
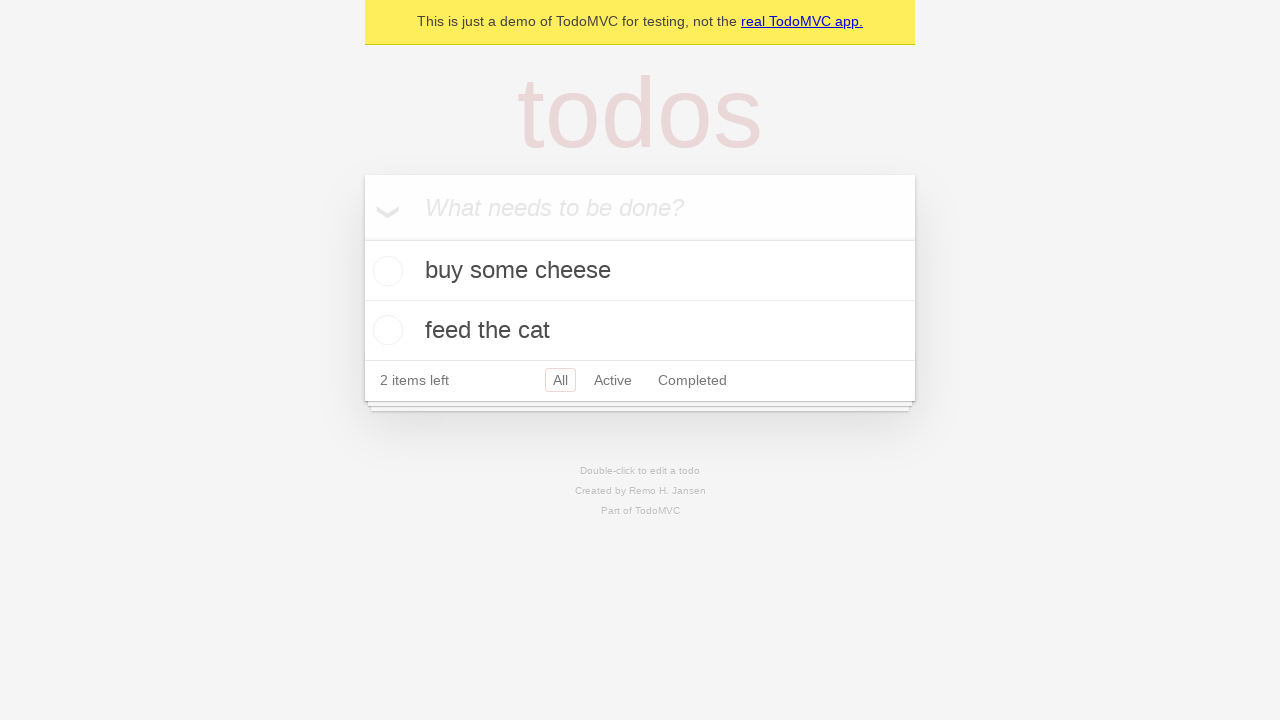

Filled todo input with 'book a doctors appointment' on internal:attr=[placeholder="What needs to be done?"i]
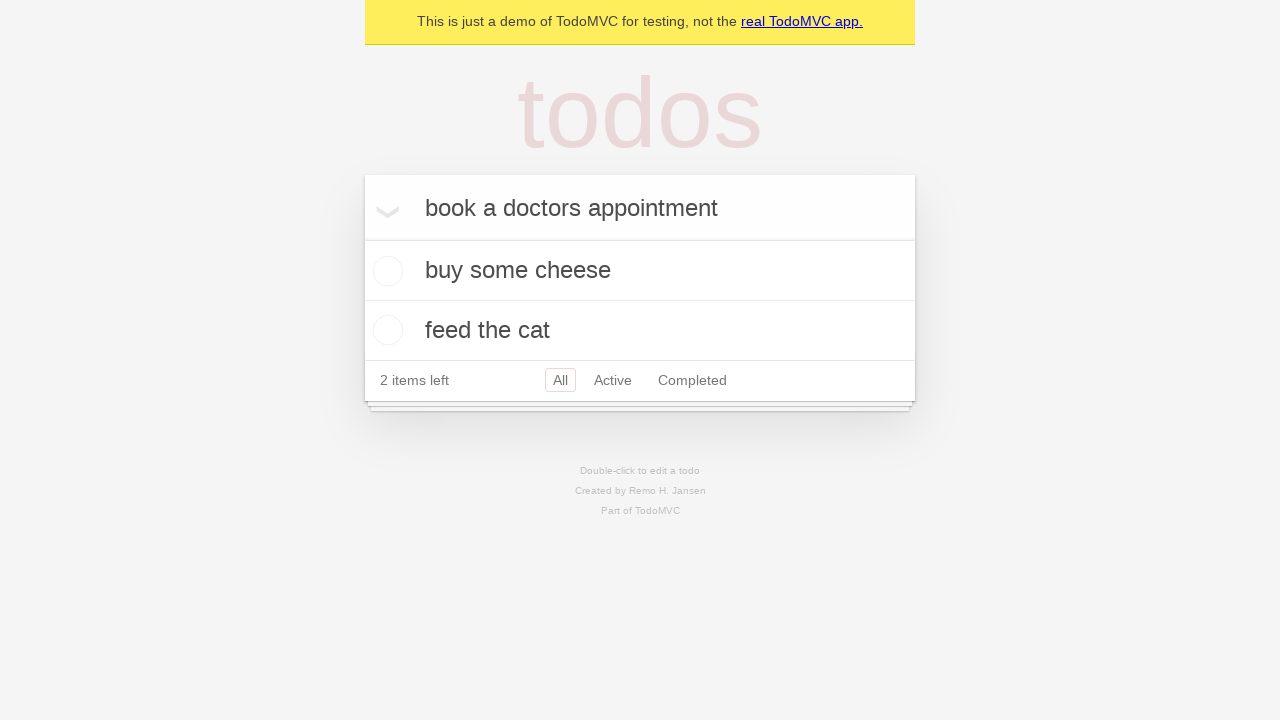

Pressed Enter to create third todo on internal:attr=[placeholder="What needs to be done?"i]
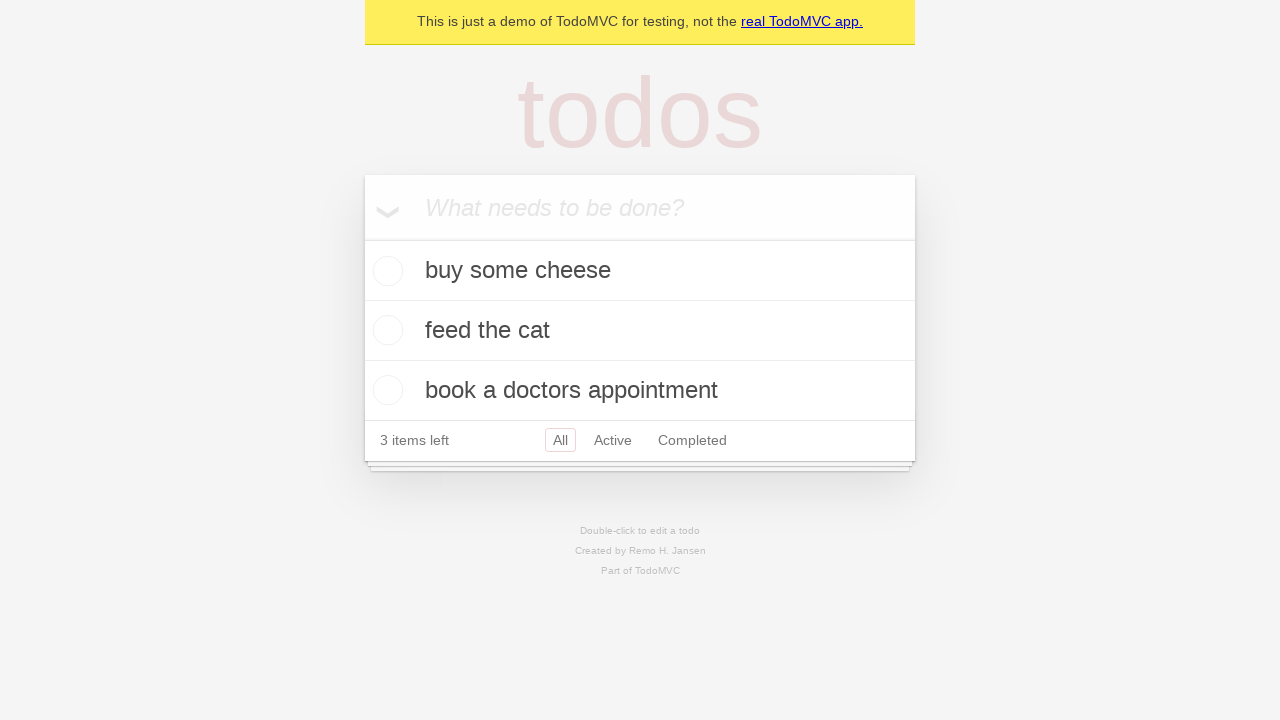

Checked the checkbox for the second todo item at (385, 330) on internal:testid=[data-testid="todo-item"s] >> nth=1 >> internal:role=checkbox
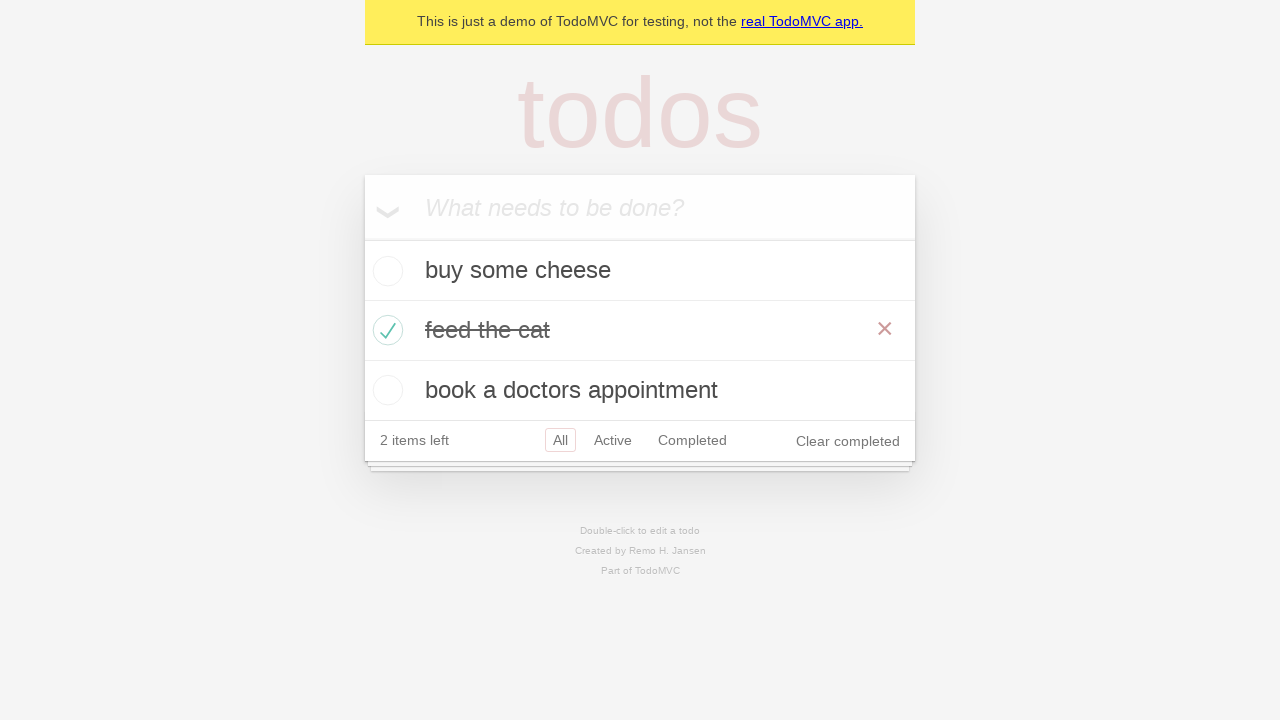

Clicked the Completed filter link to display only completed items at (692, 440) on internal:role=link[name="Completed"i]
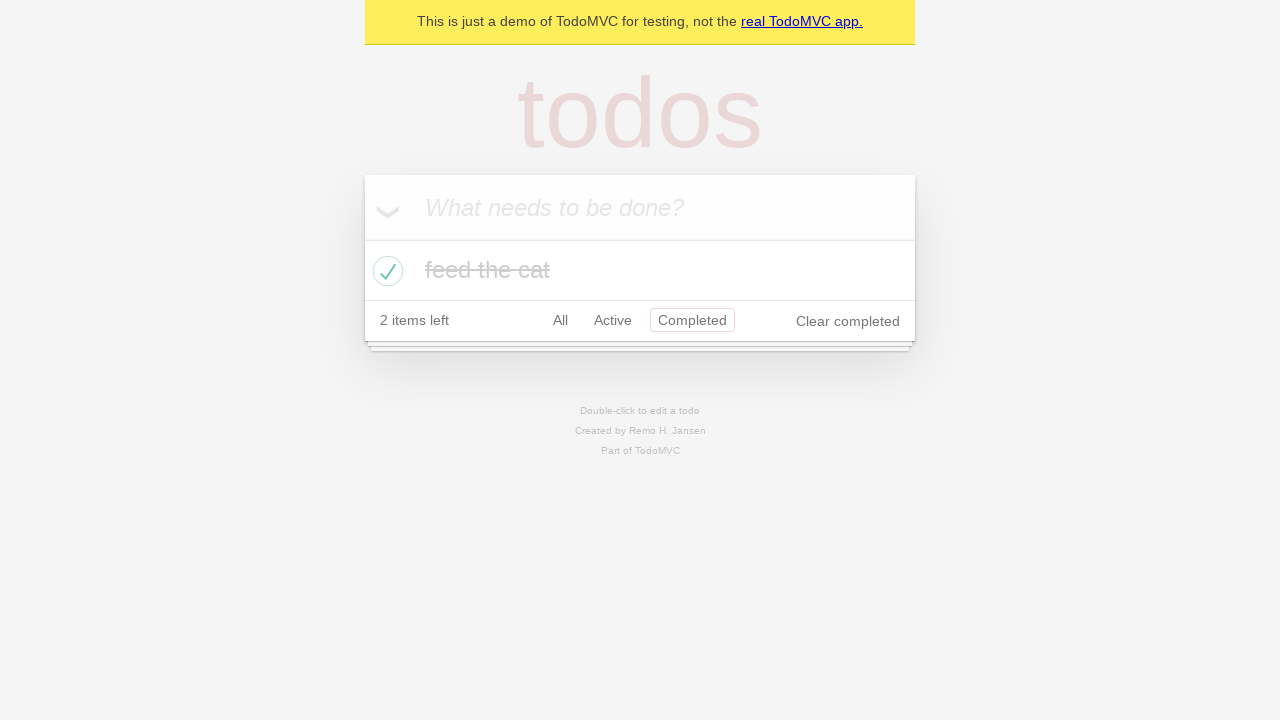

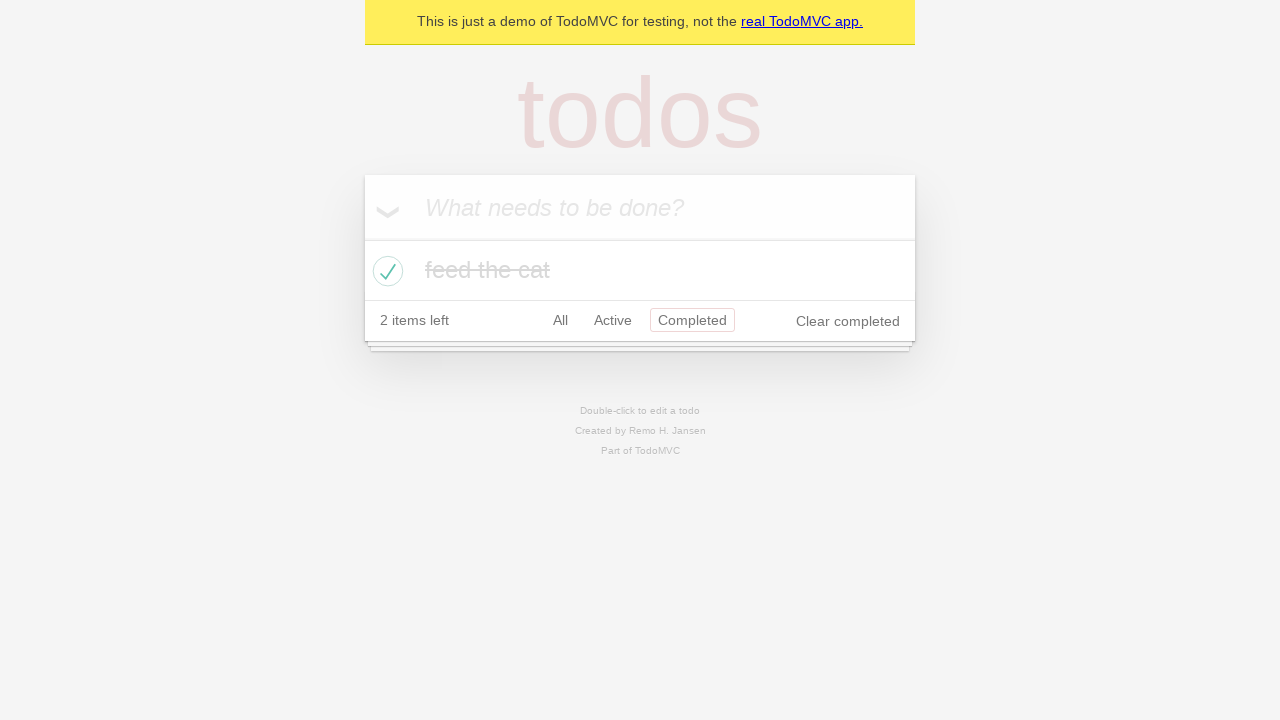